Tests the TextBox form on demoqa.com by navigating to the Text Box section, filling in user details (name, email, addresses), and submitting the form.

Starting URL: https://demoqa.com/elements

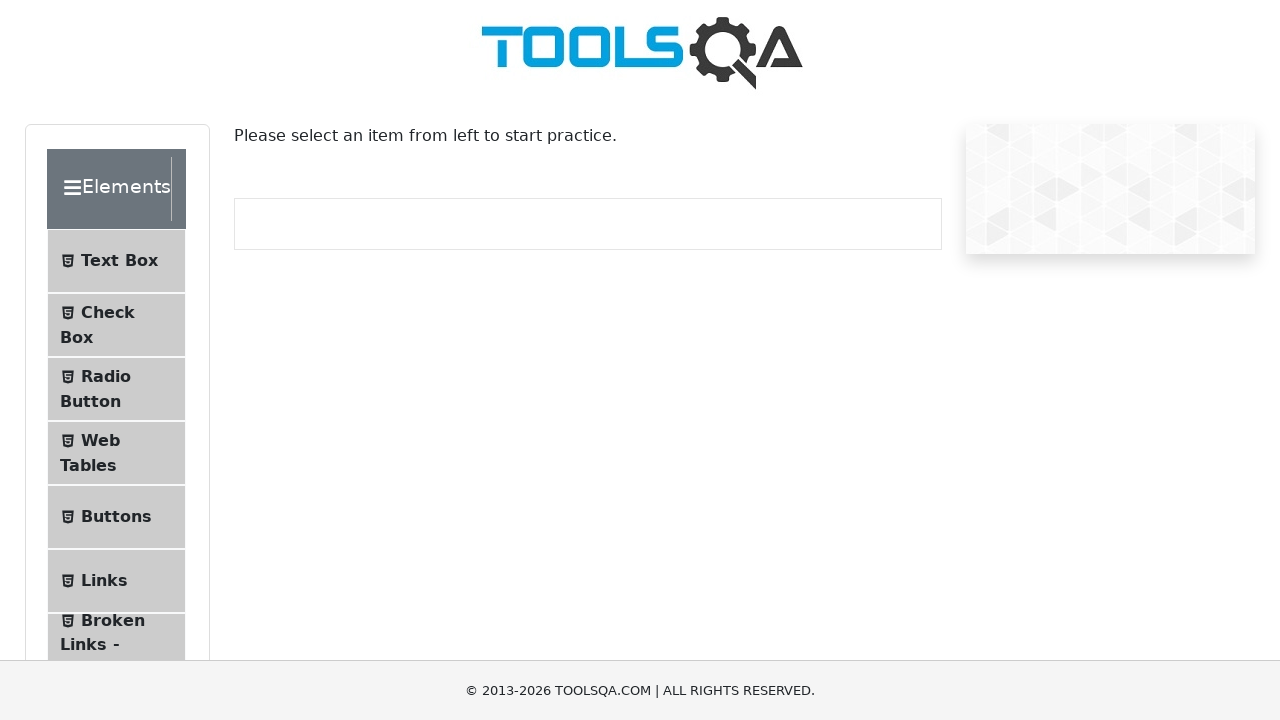

Clicked on Text Box menu item at (119, 261) on text=Text Box
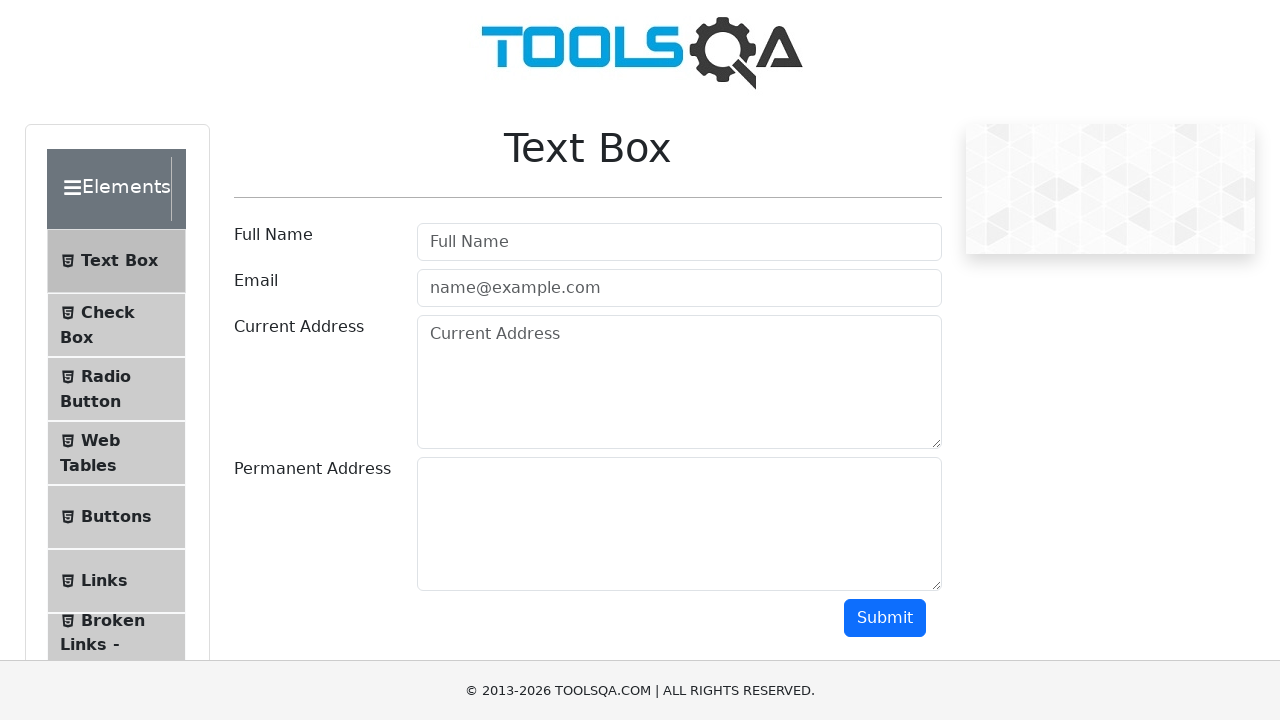

Filled in username field with 'Edwin Tovar' on #userName
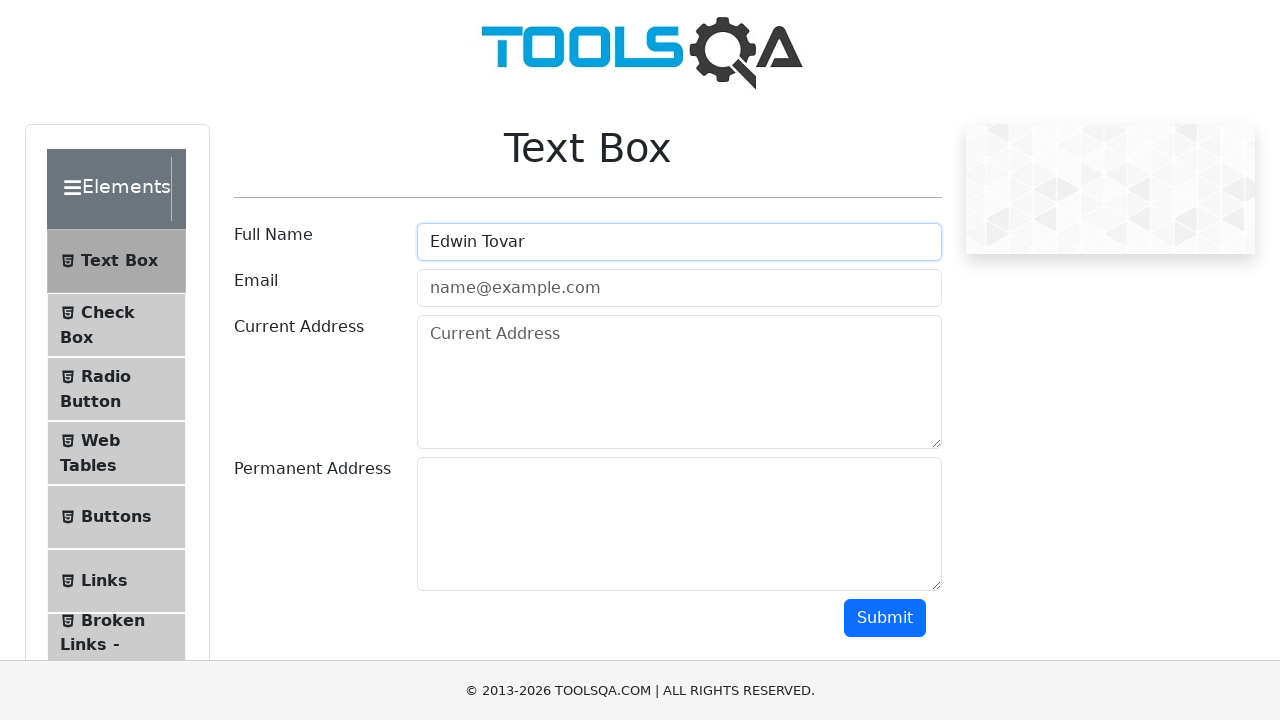

Filled in email field with 'testuser7842@example.com' on #userEmail
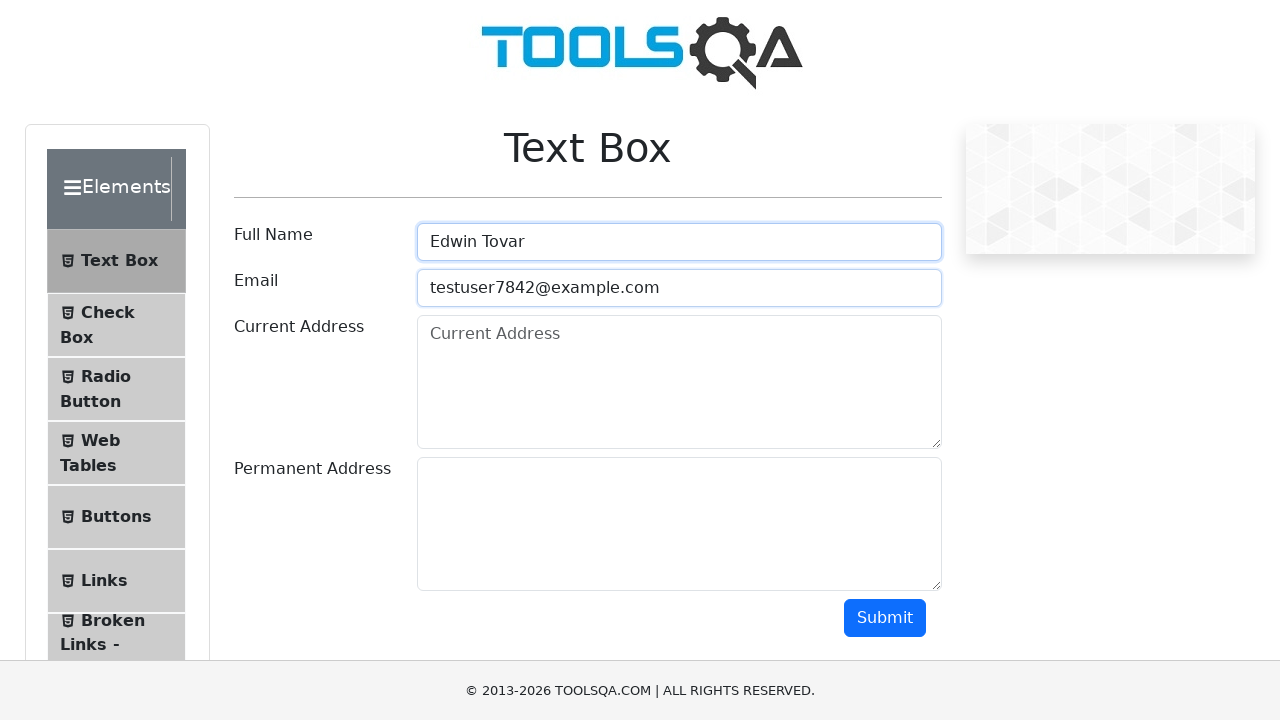

Filled in current address field with 'Ciudad Autonoma de Buenos Aires' on #currentAddress
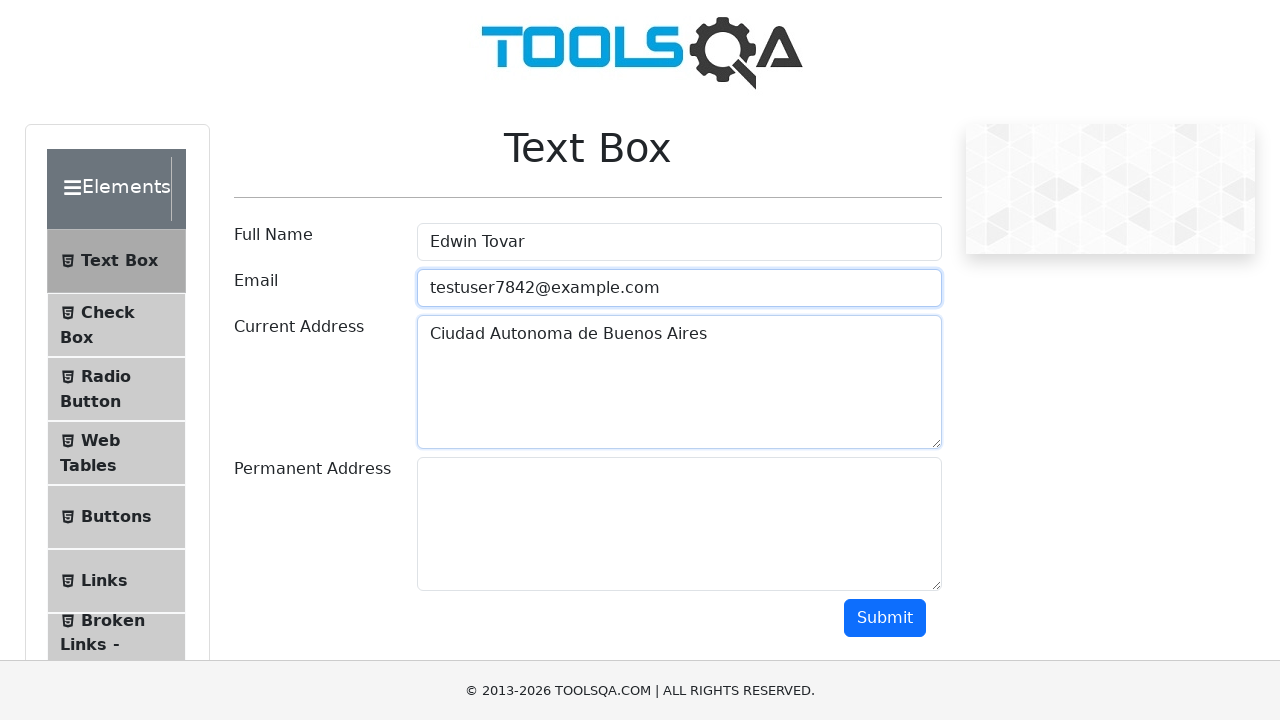

Filled in permanent address field with 'Ciudad Autonoma de Buenos Aires, Argentina' on #permanentAddress
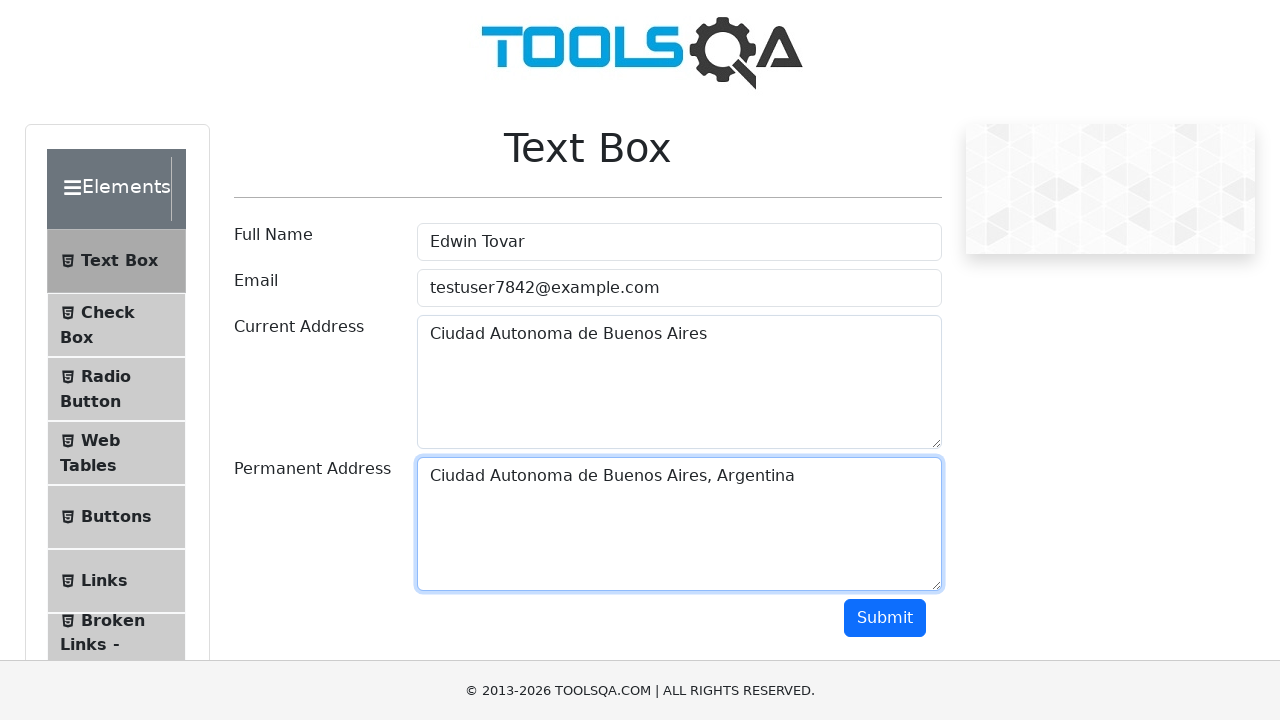

Clicked the submit button at (885, 618) on #submit
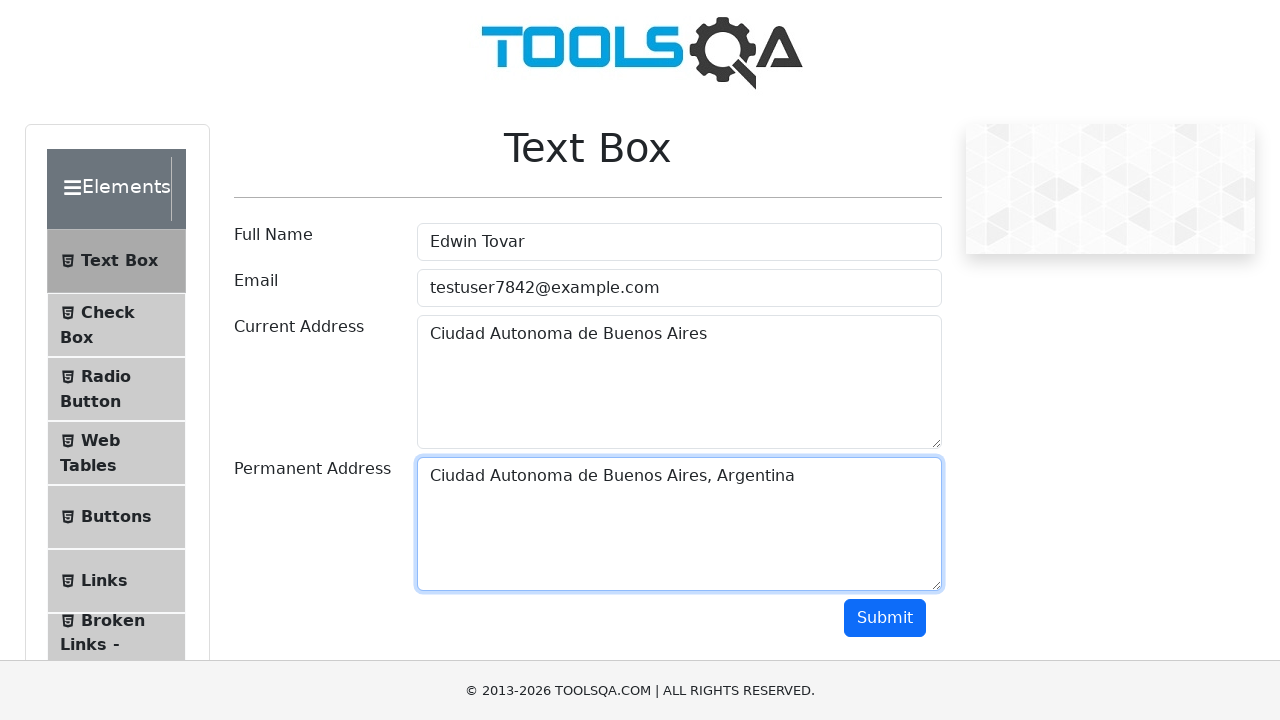

Output section loaded after form submission
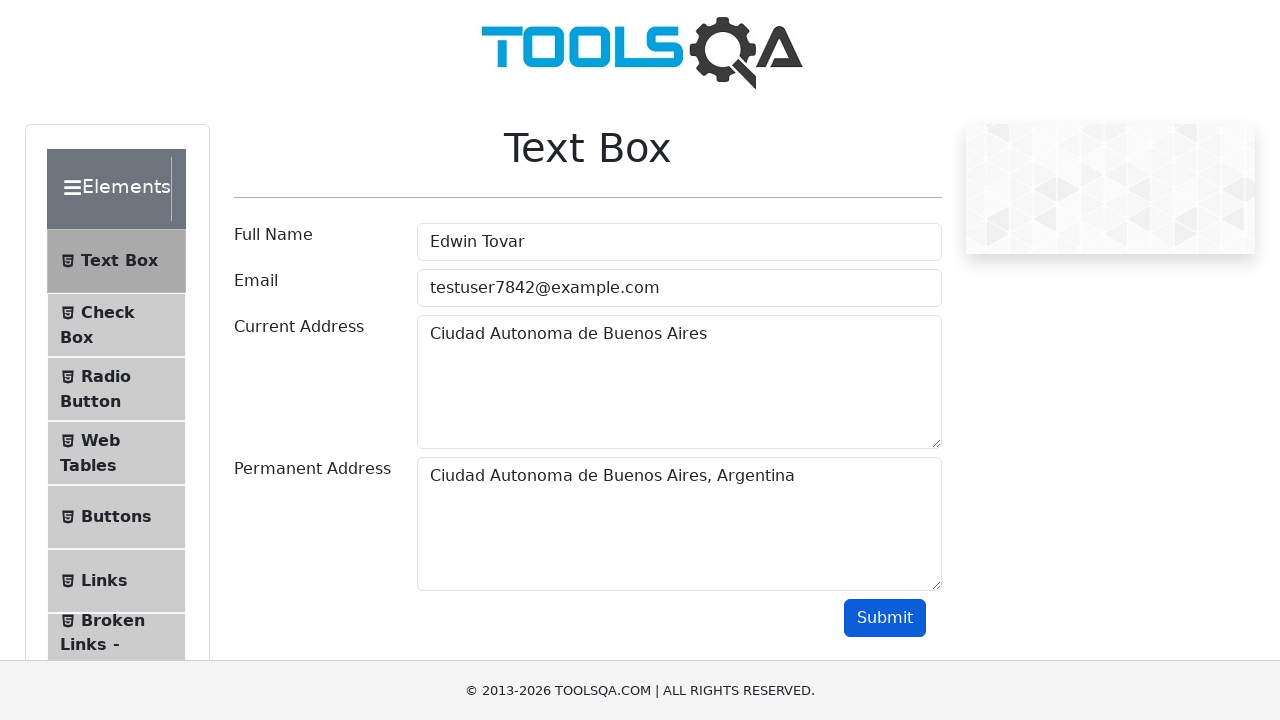

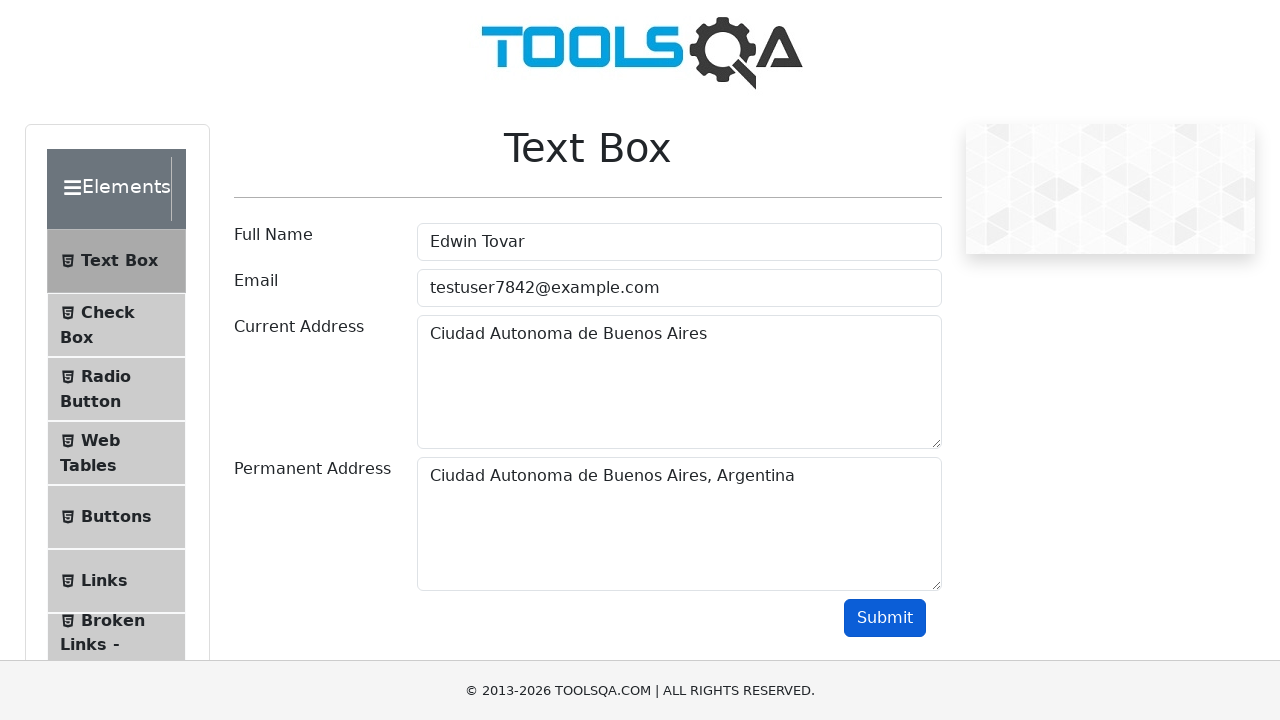